Tests a registration form by filling in personal details including first name, last name, job title, selecting education level via radio button, checking a gender checkbox, selecting experience from dropdown, entering a date, and submitting the form.

Starting URL: https://formy-project.herokuapp.com/form

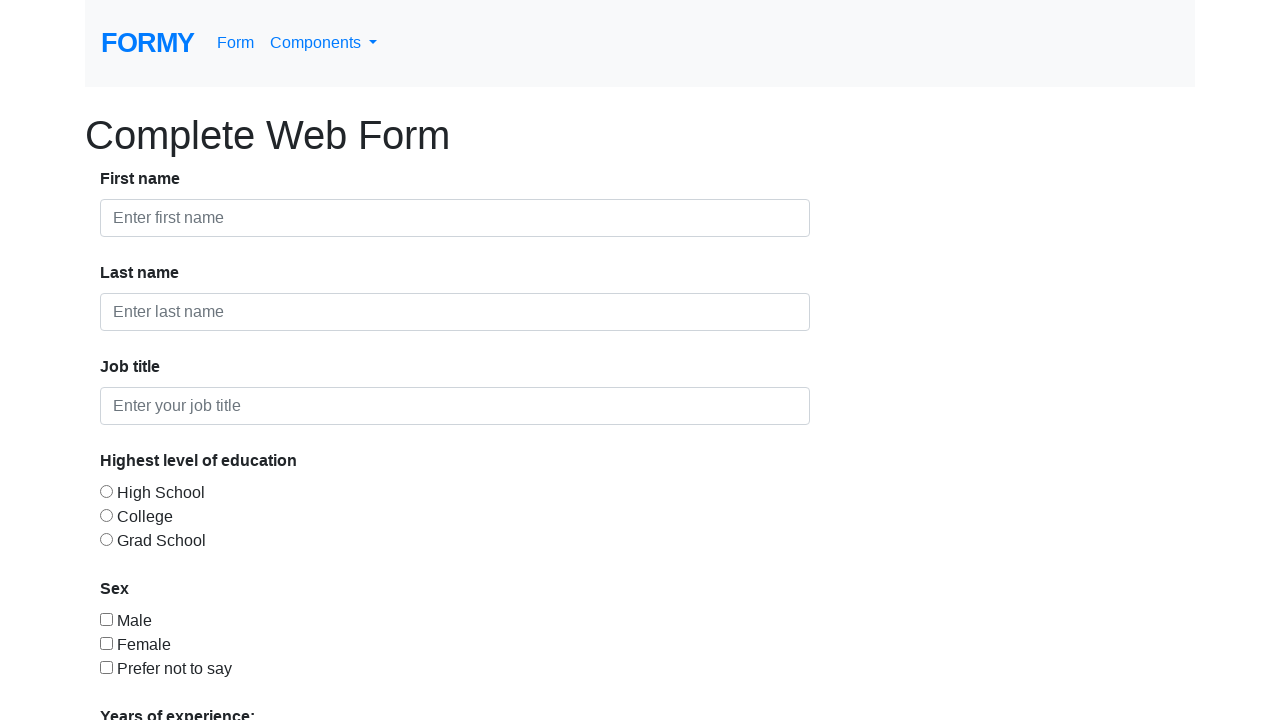

Filled first name field with 'kabilan' on #first-name
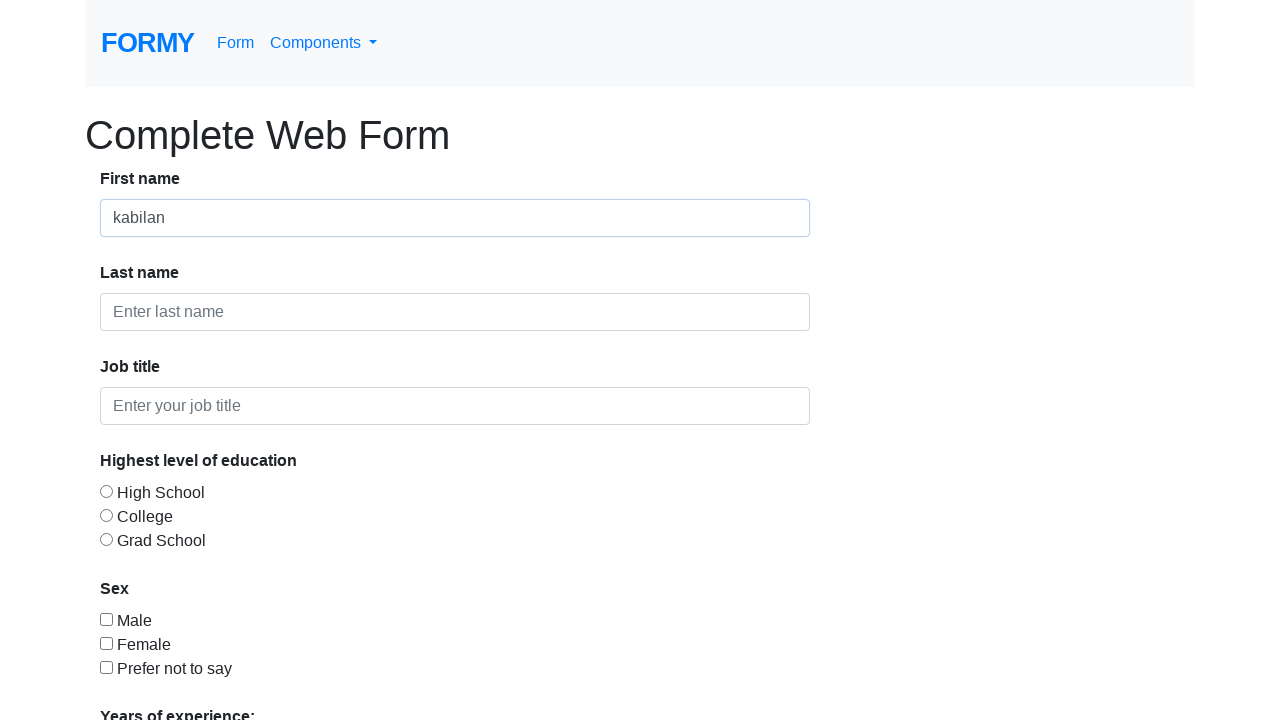

Filled last name field with 'anbu' on #last-name
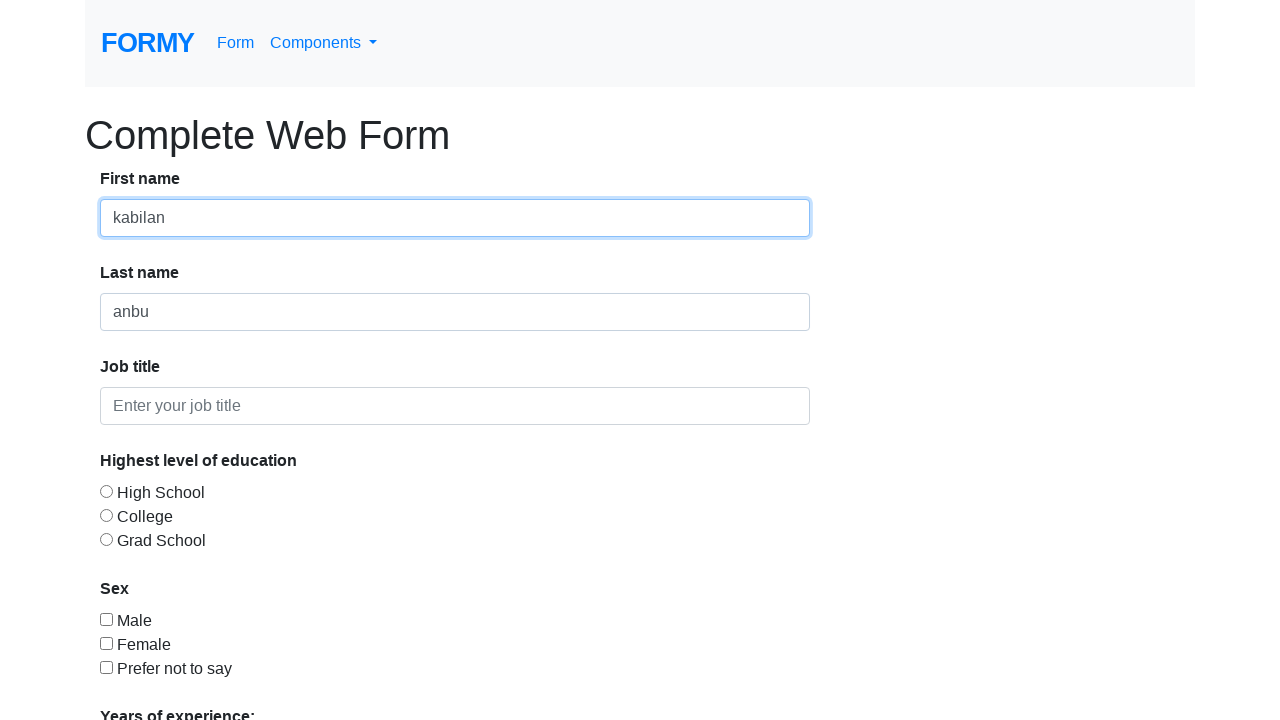

Filled job title field with 'Automation-Engineer' on #job-title
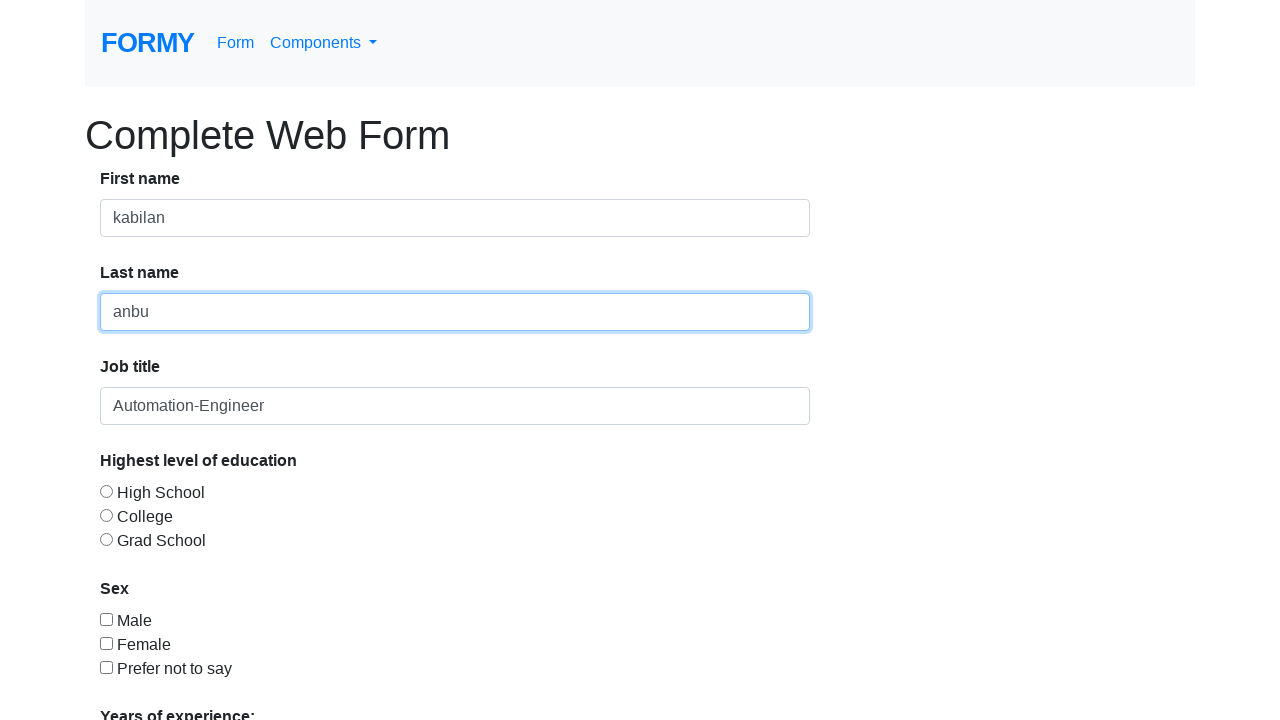

Selected education level via radio button at (106, 515) on #radio-button-2
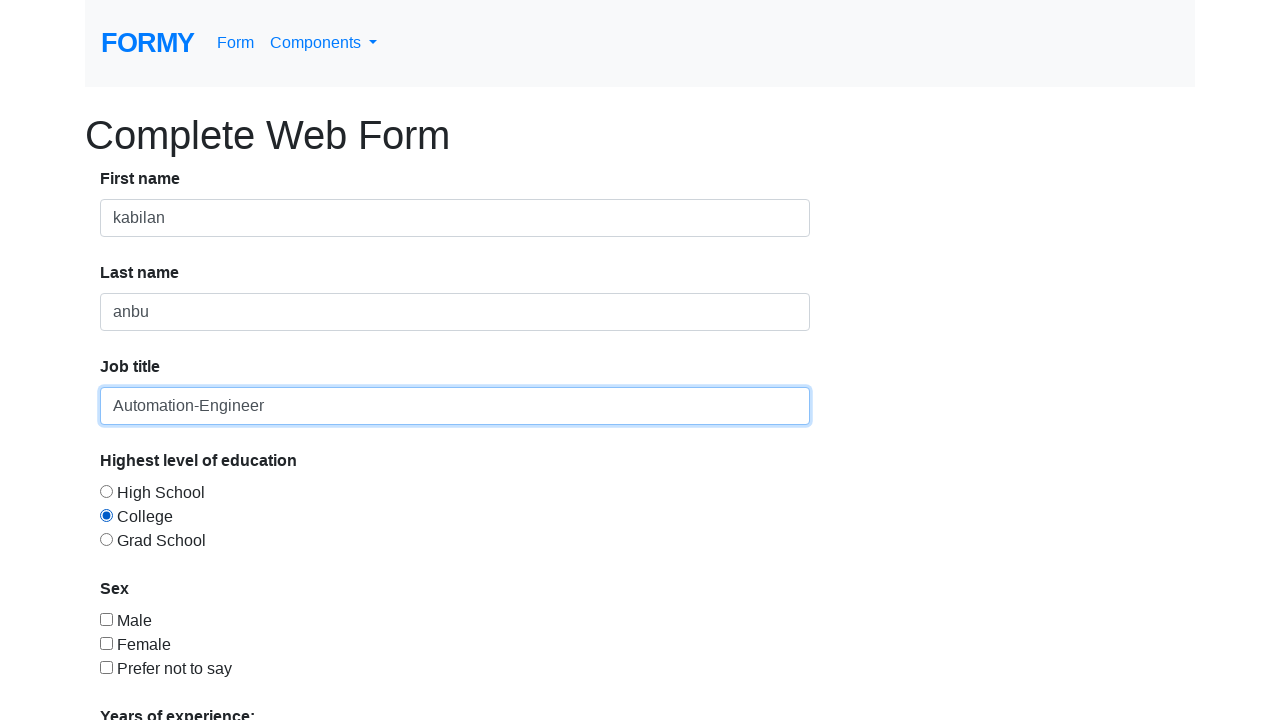

Checked gender checkbox at (106, 619) on #checkbox-1
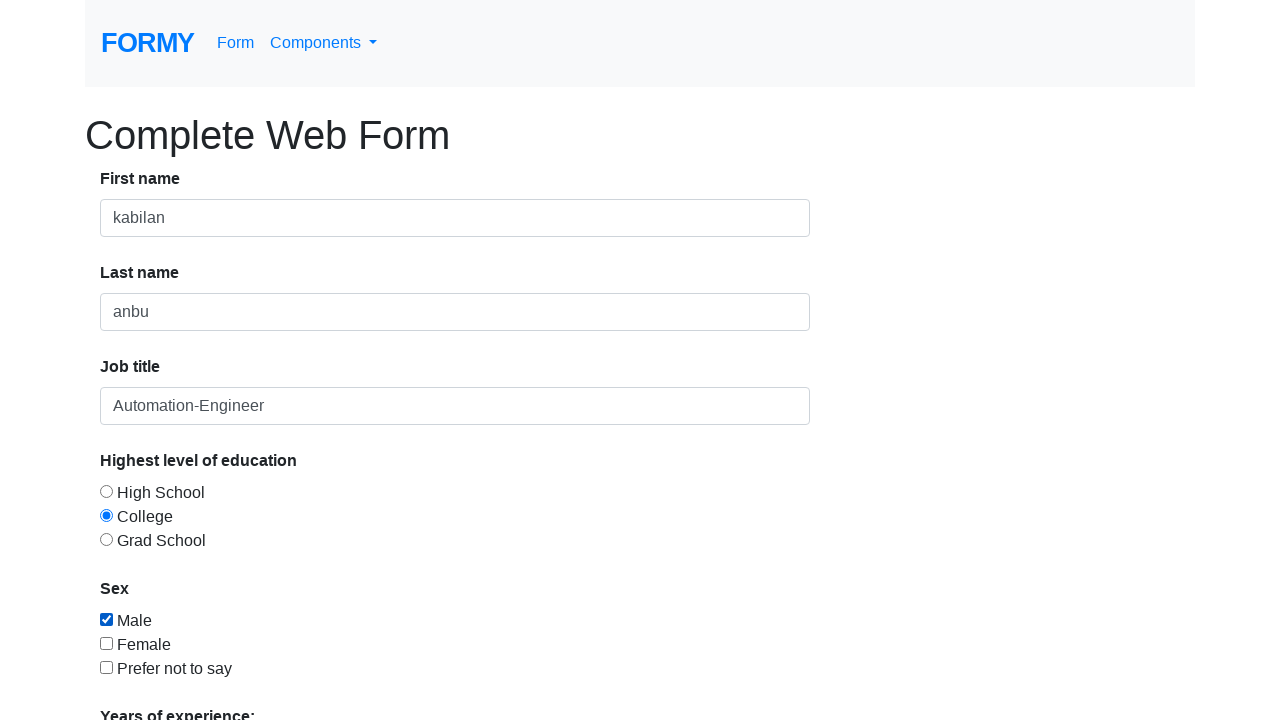

Selected '0-1' experience level from dropdown on #select-menu
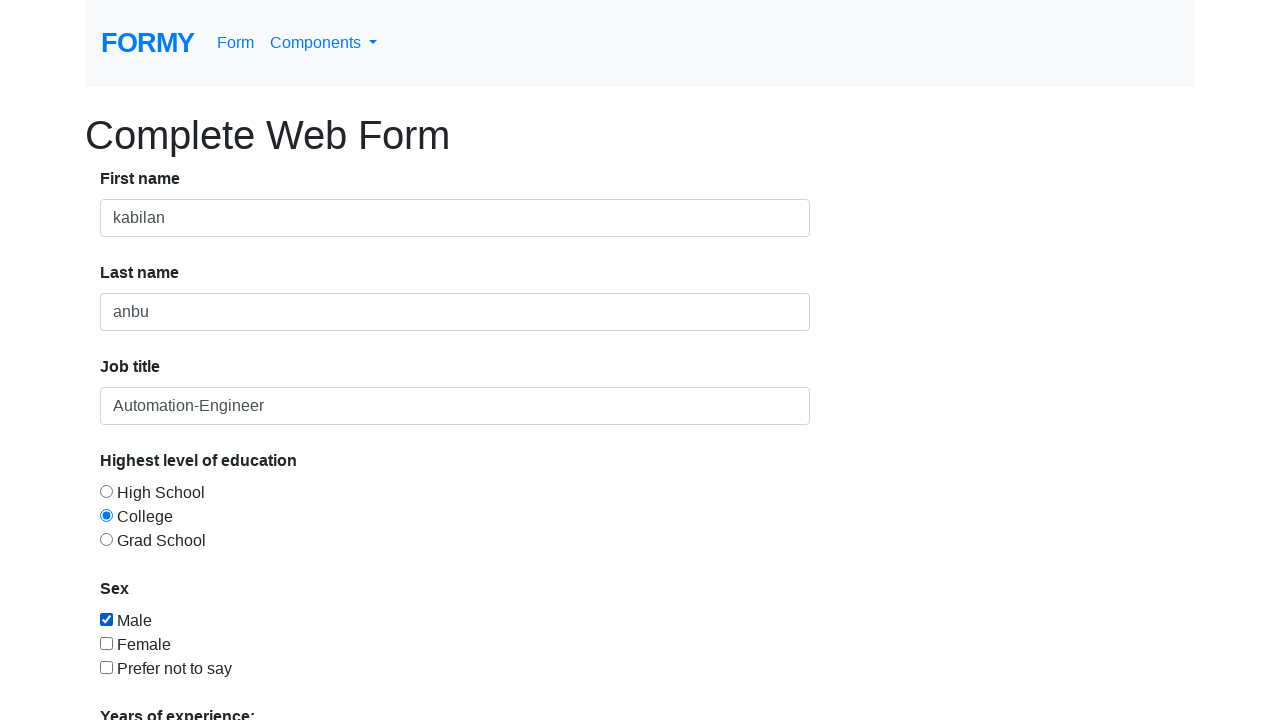

Entered date '01/09/2000' in datepicker field on #datepicker
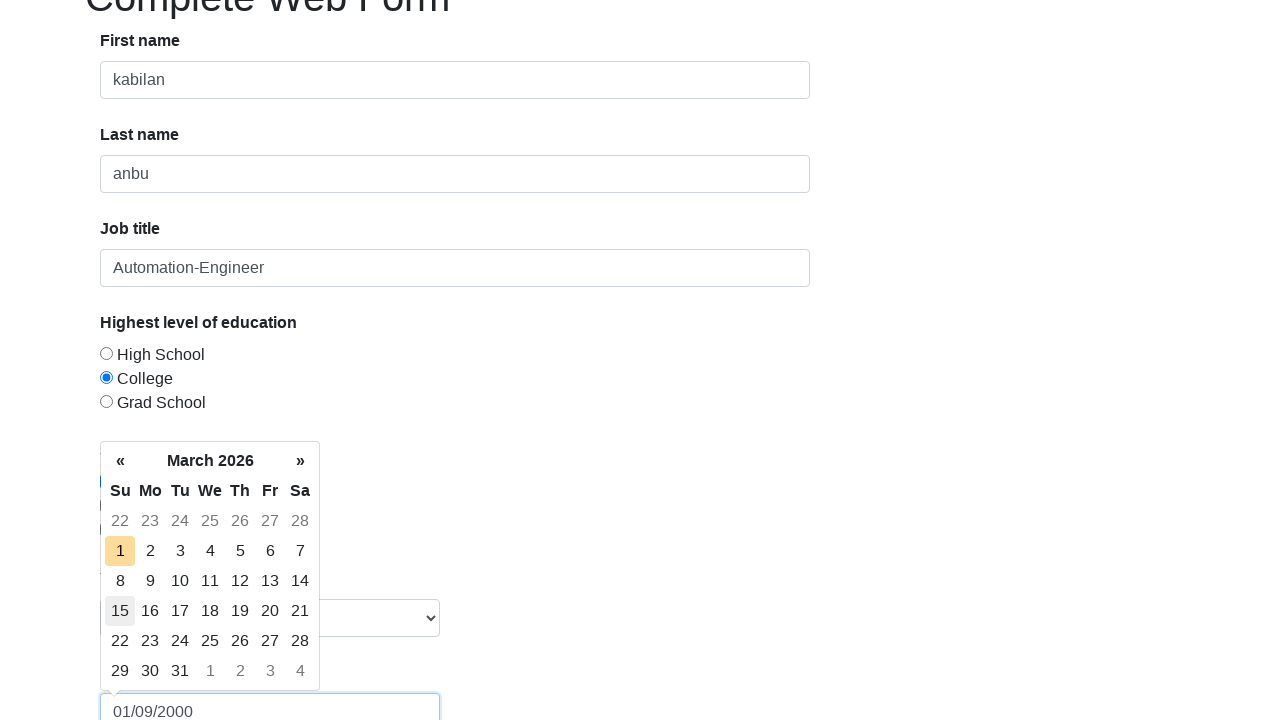

Clicked Submit button to submit the registration form at (148, 680) on a:has-text('Submit')
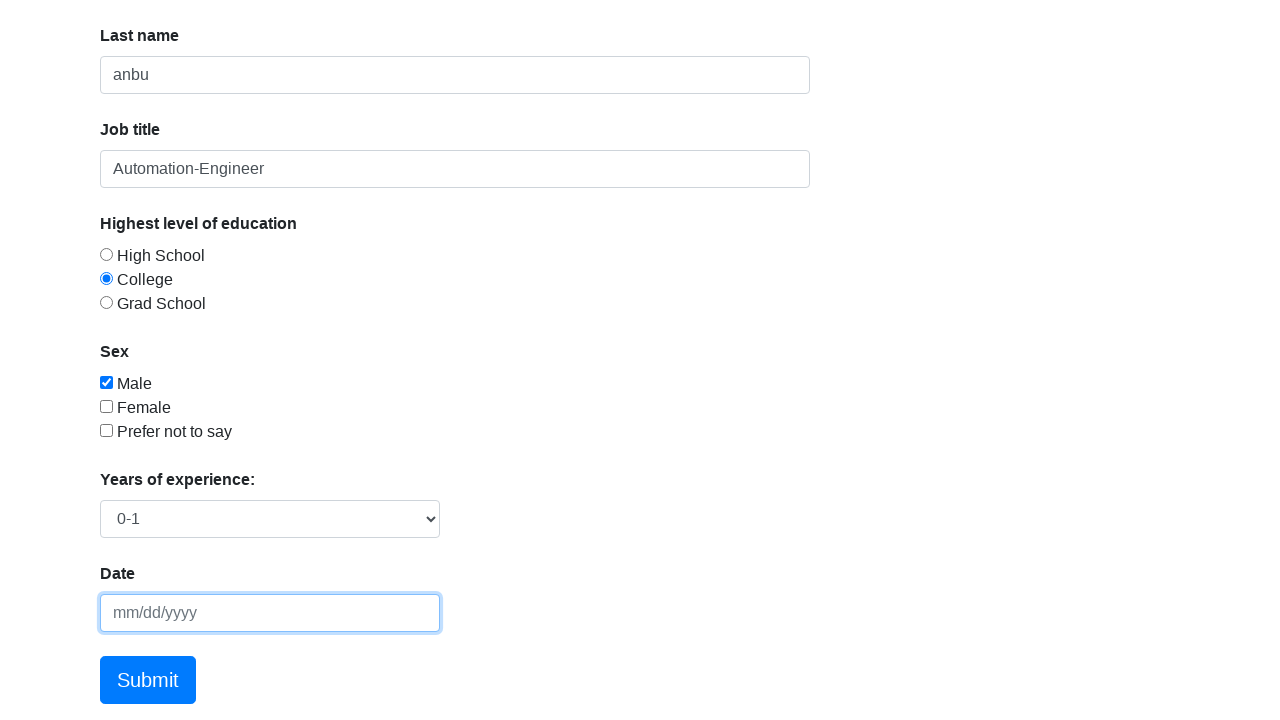

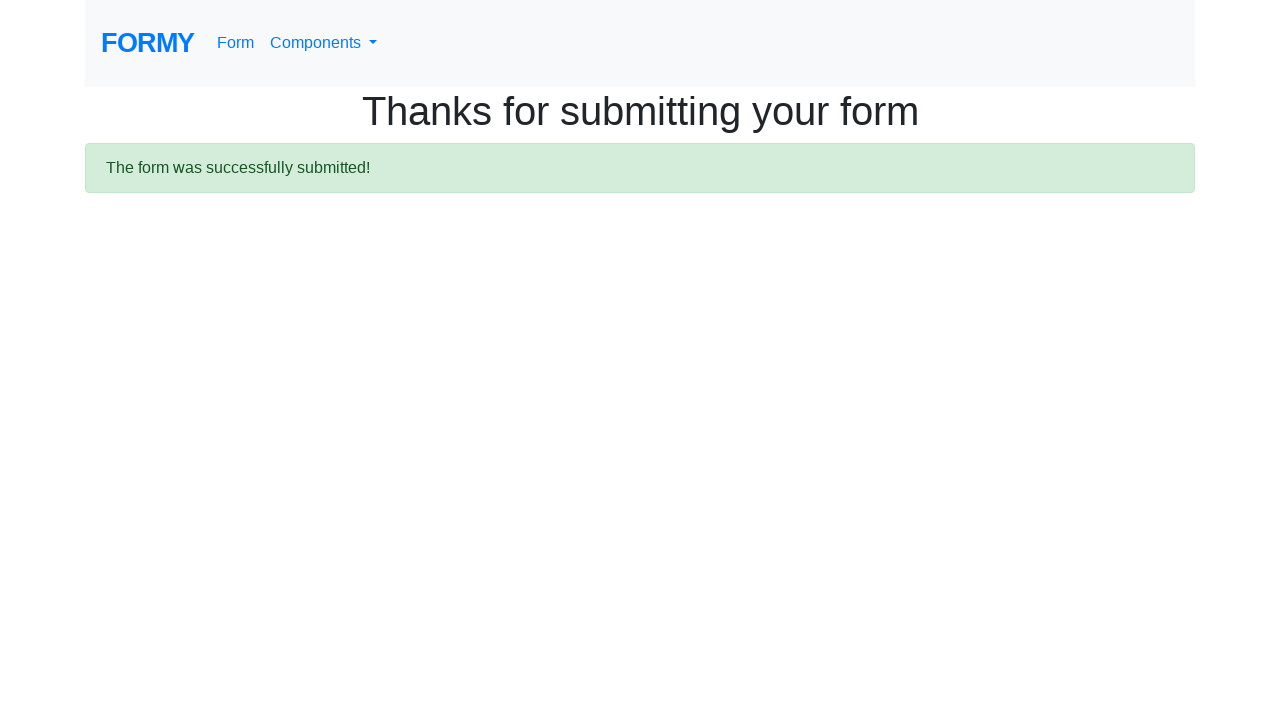